Tests the jQuery UI Selectable widget by switching to an iframe and selecting multiple list items (Item 1, Item 3, Item 5) using Ctrl+Click keyboard modifier

Starting URL: https://jqueryui.com/selectable/

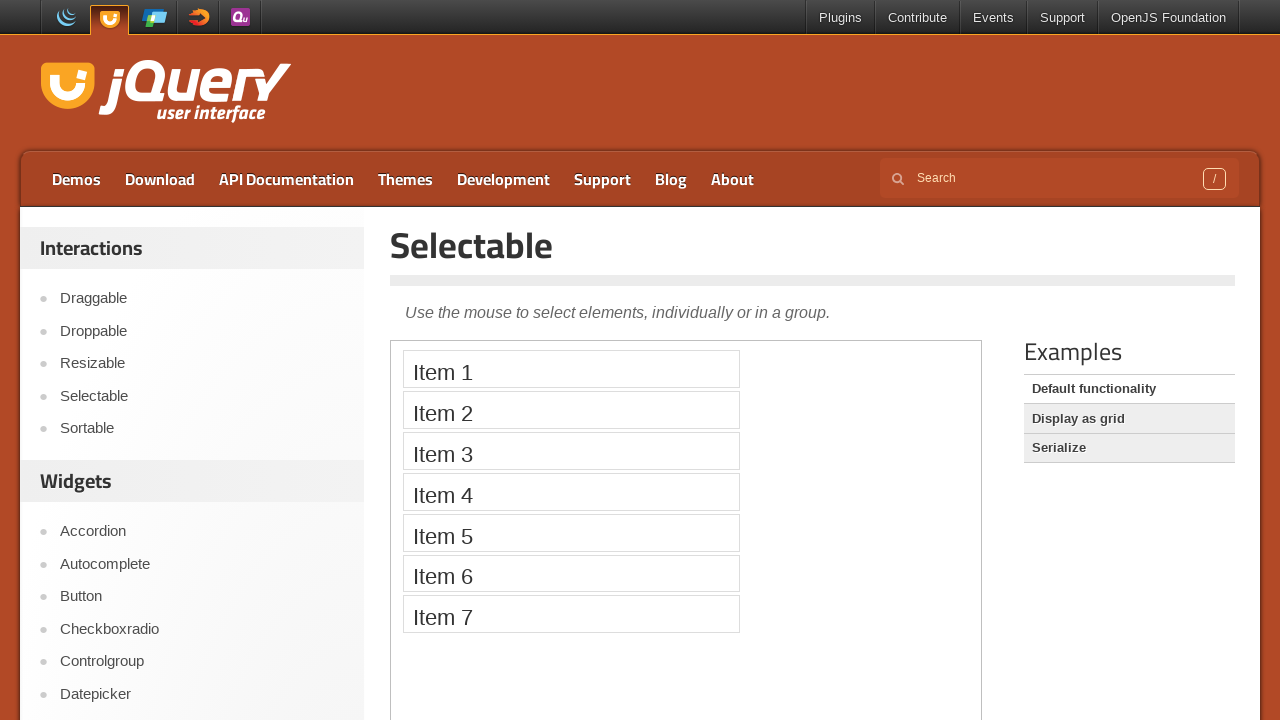

Located the demo iframe
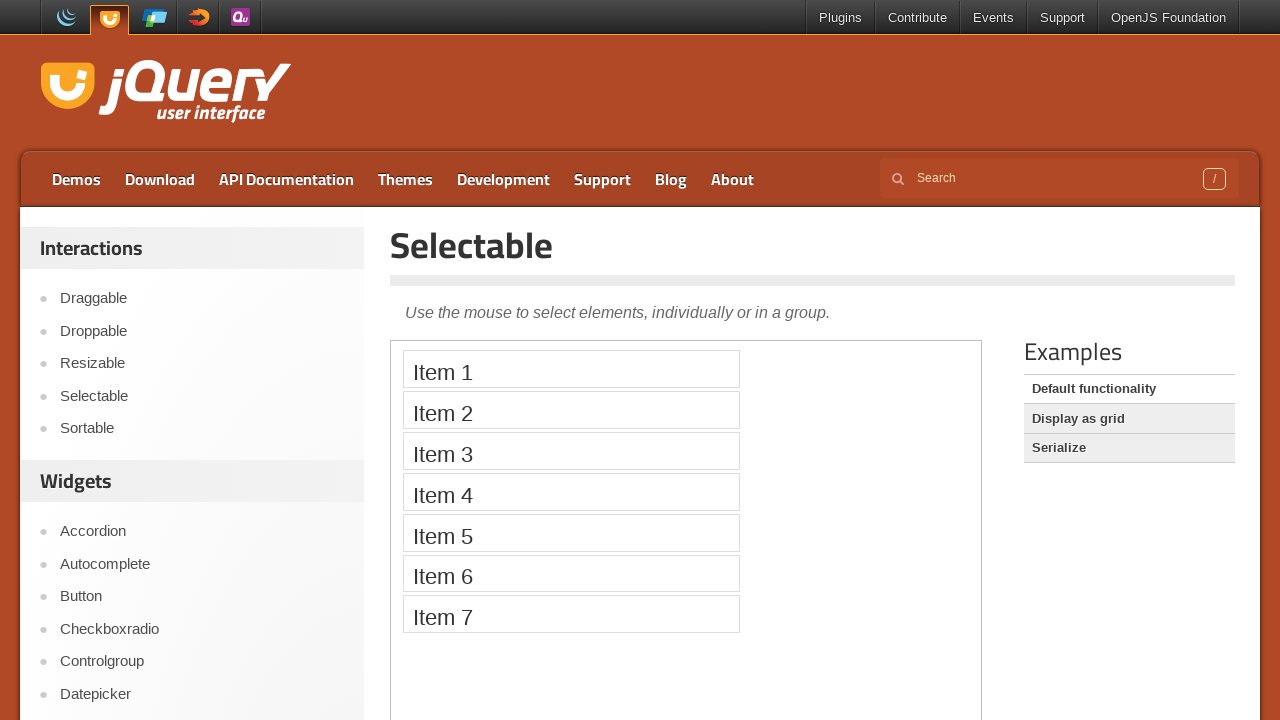

Ctrl+Clicked Item 1 to select it at (571, 369) on iframe >> nth=0 >> internal:control=enter-frame >> xpath=//li[text()='Item 1']
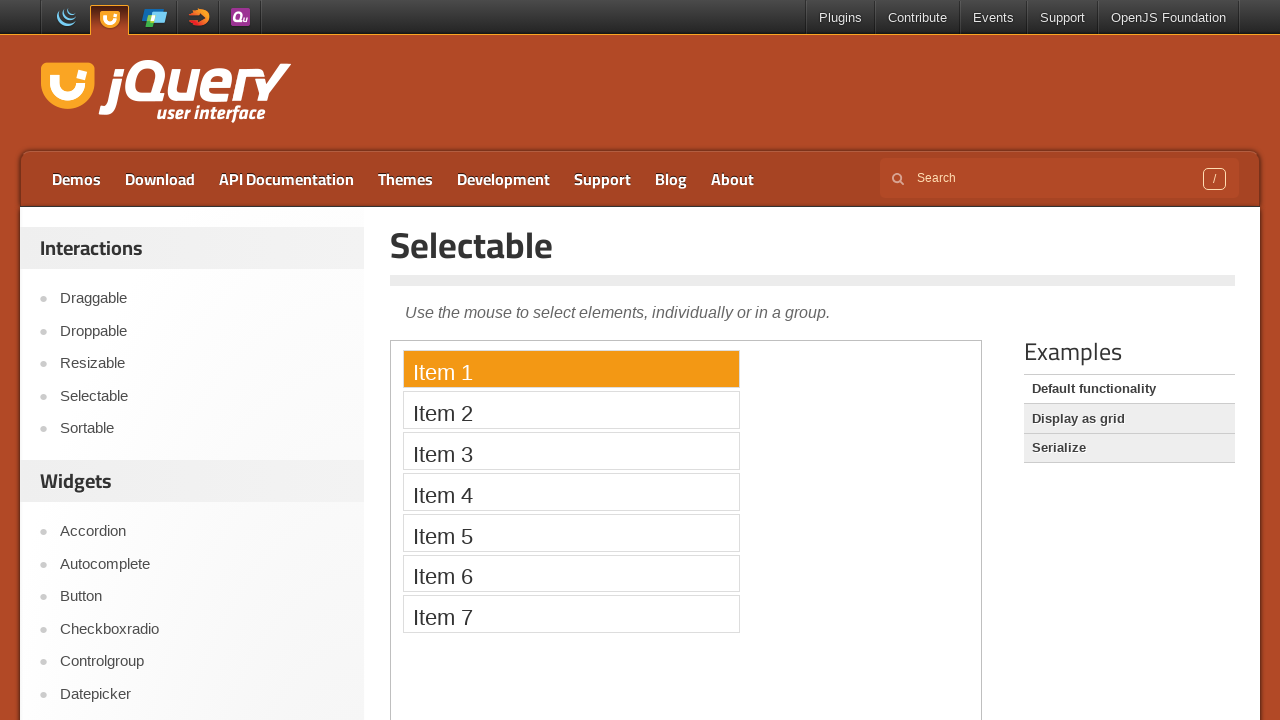

Ctrl+Clicked Item 3 to add it to selection at (571, 451) on iframe >> nth=0 >> internal:control=enter-frame >> xpath=//li[text()='Item 3']
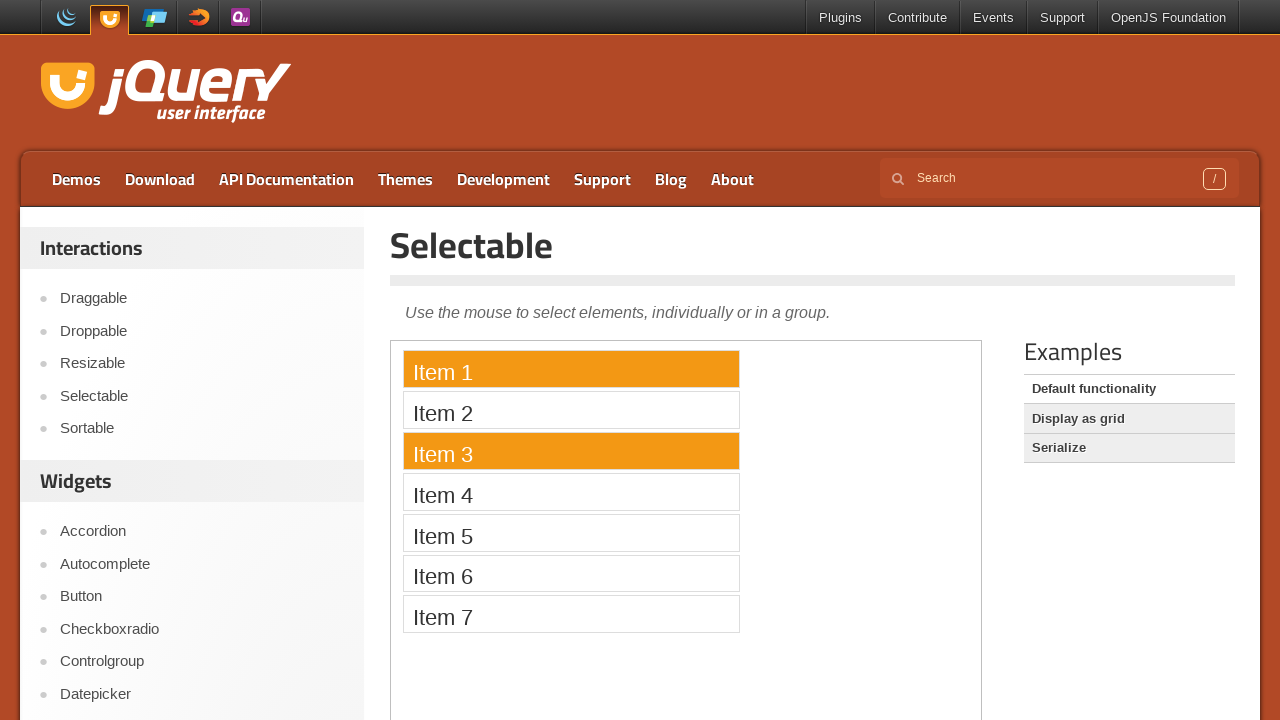

Ctrl+Clicked Item 5 to add it to selection at (571, 532) on iframe >> nth=0 >> internal:control=enter-frame >> xpath=//li[text()='Item 5']
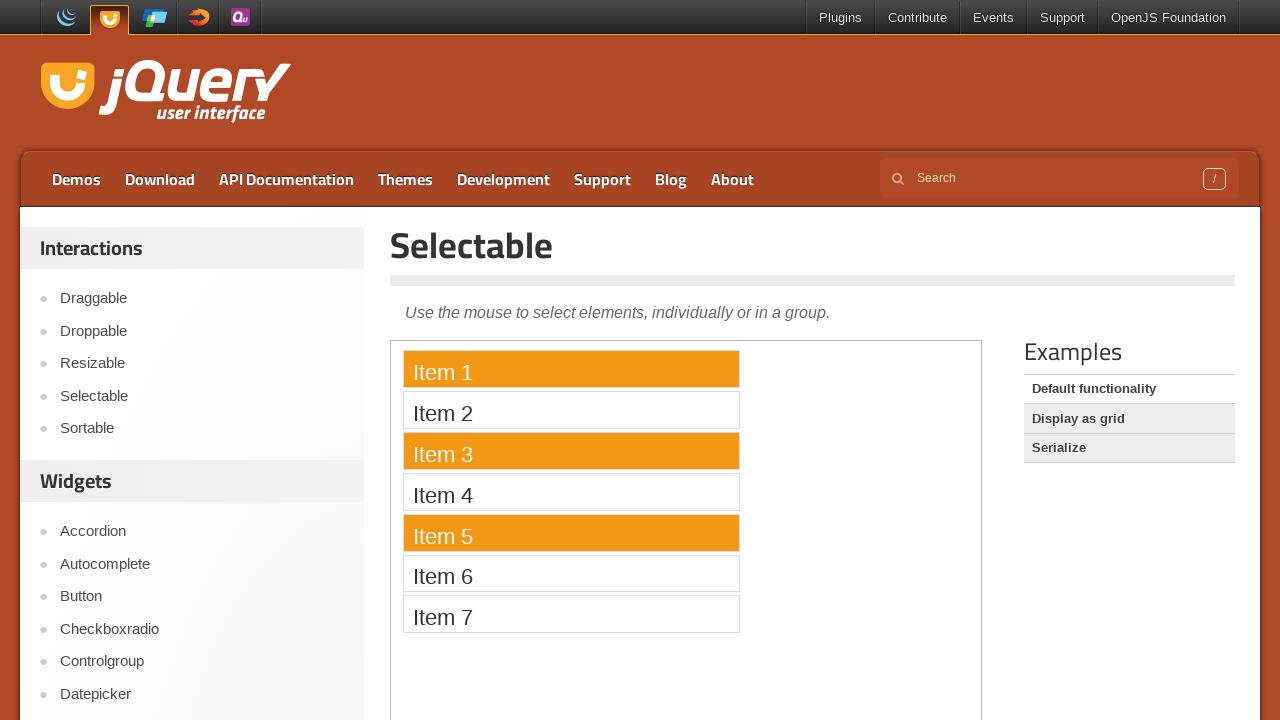

Verified Item 1 is visible in selected state
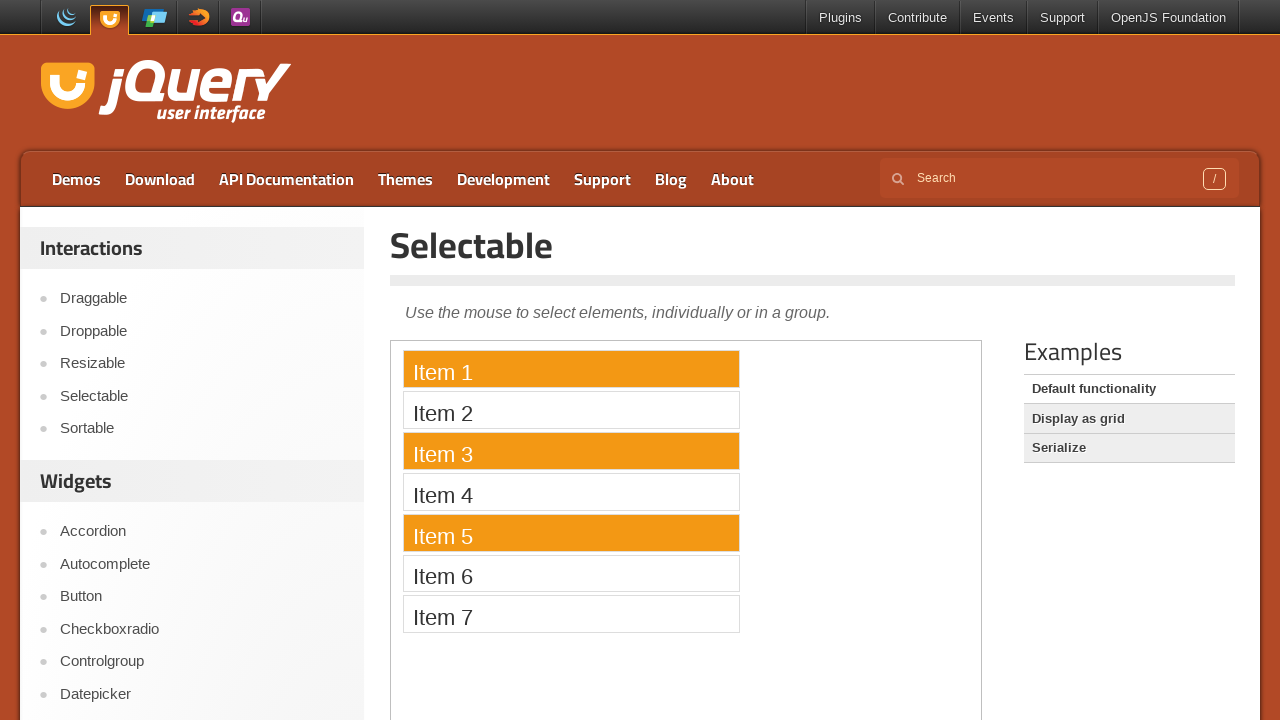

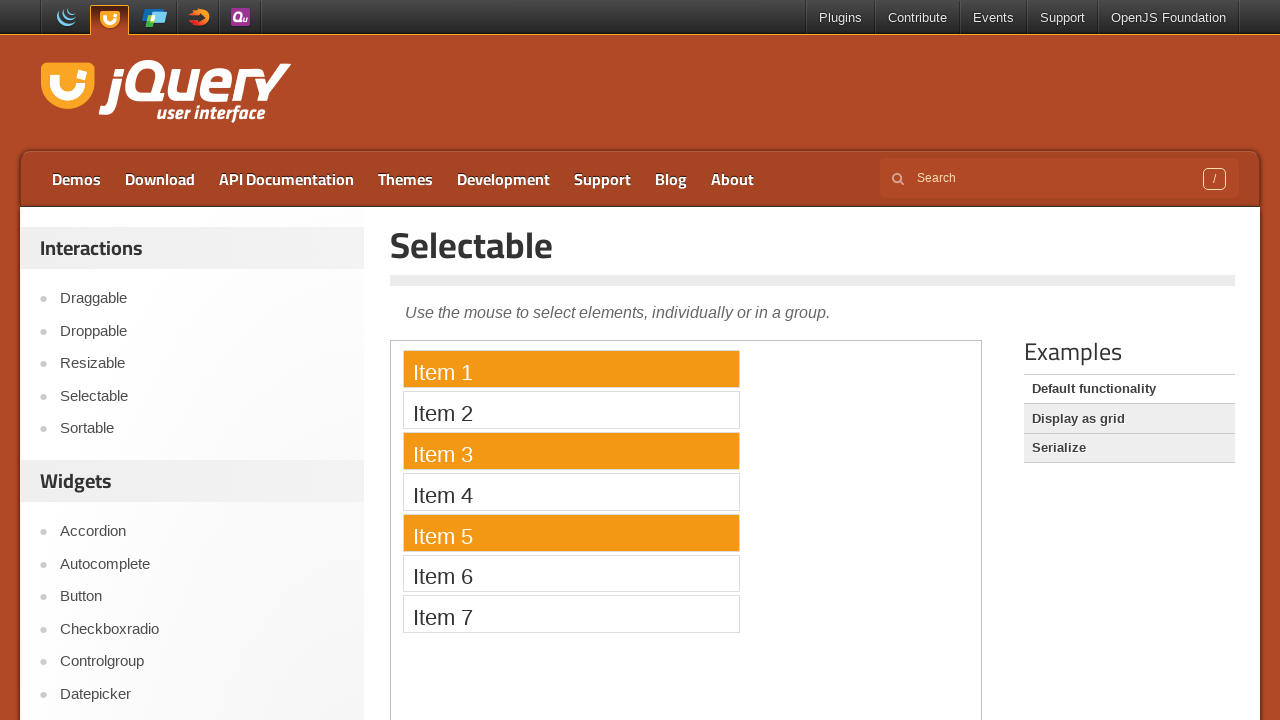